Tests number input field by entering different values and clearing the field

Starting URL: http://the-internet.herokuapp.com/inputs

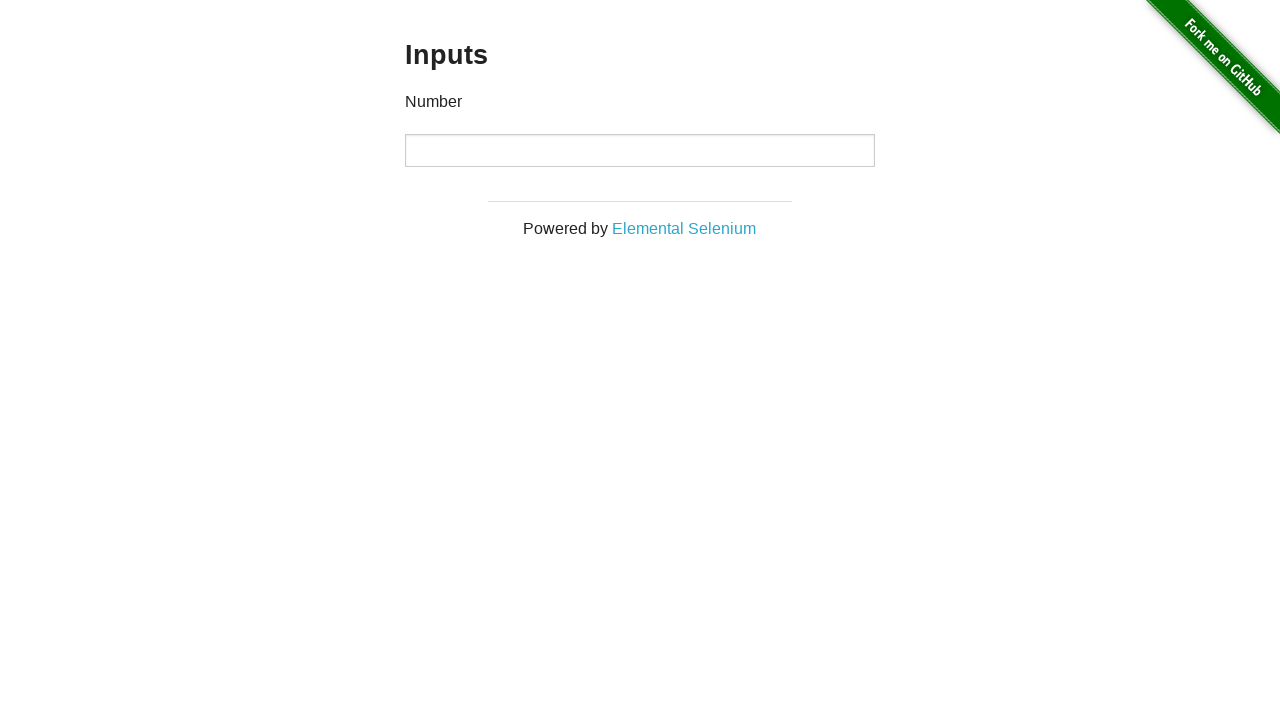

Filled number input field with value '1000' on input
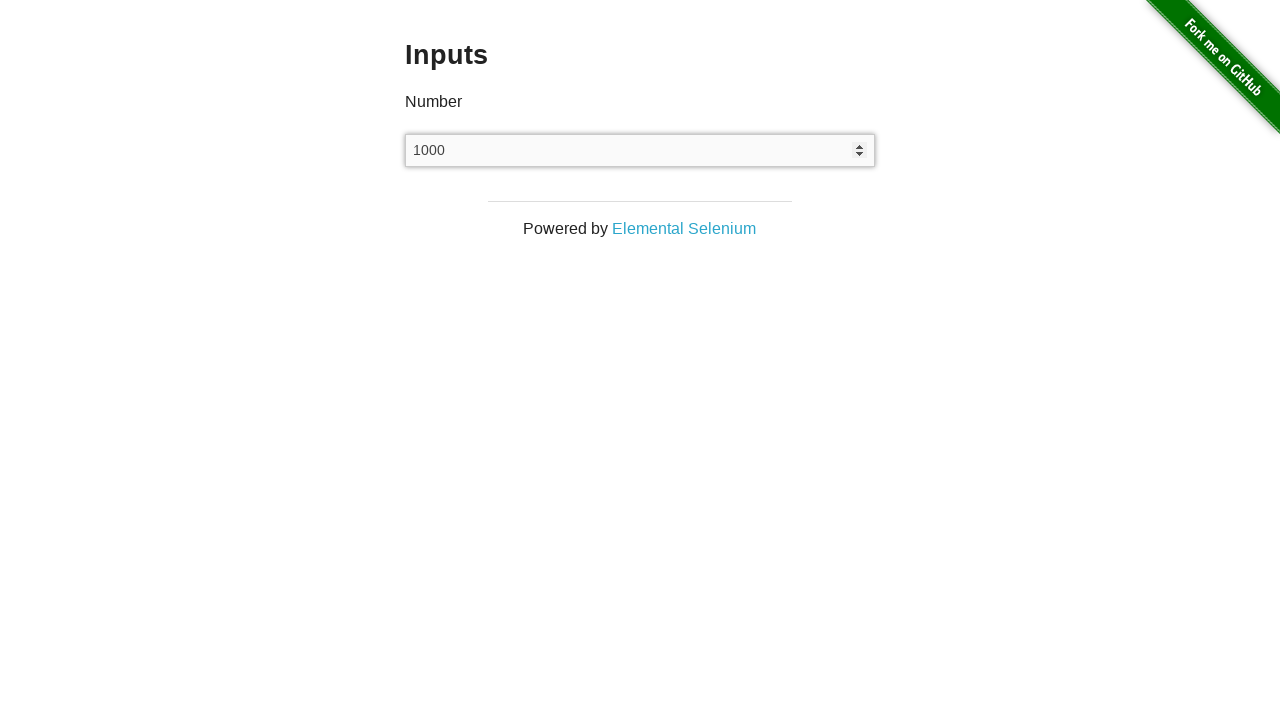

Pressed Enter key to confirm first number input on input
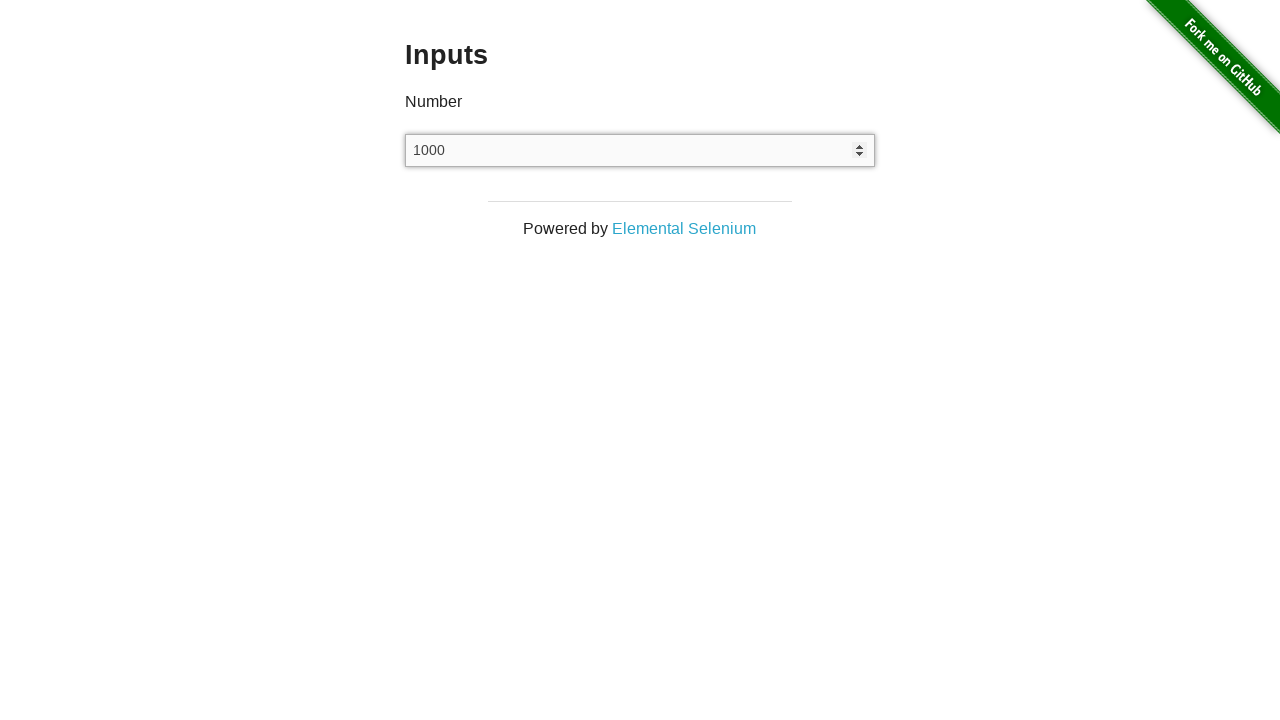

Cleared the number input field on input
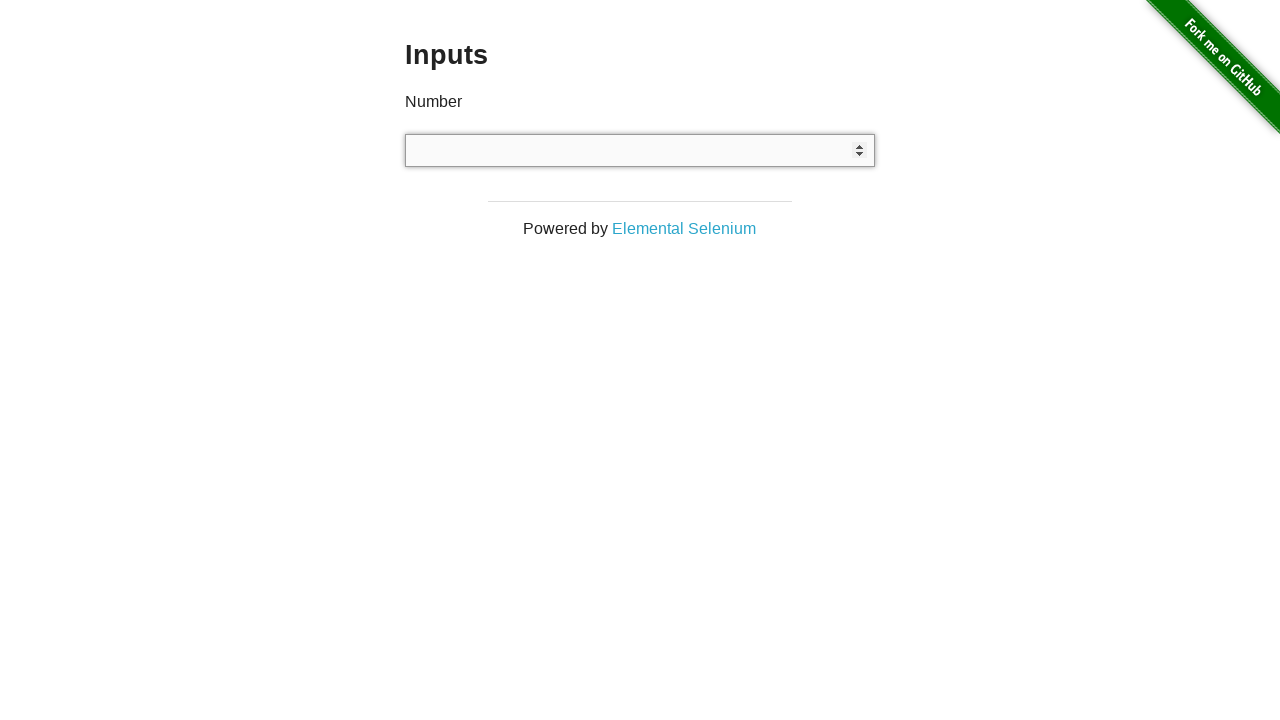

Filled number input field with value '999' on input
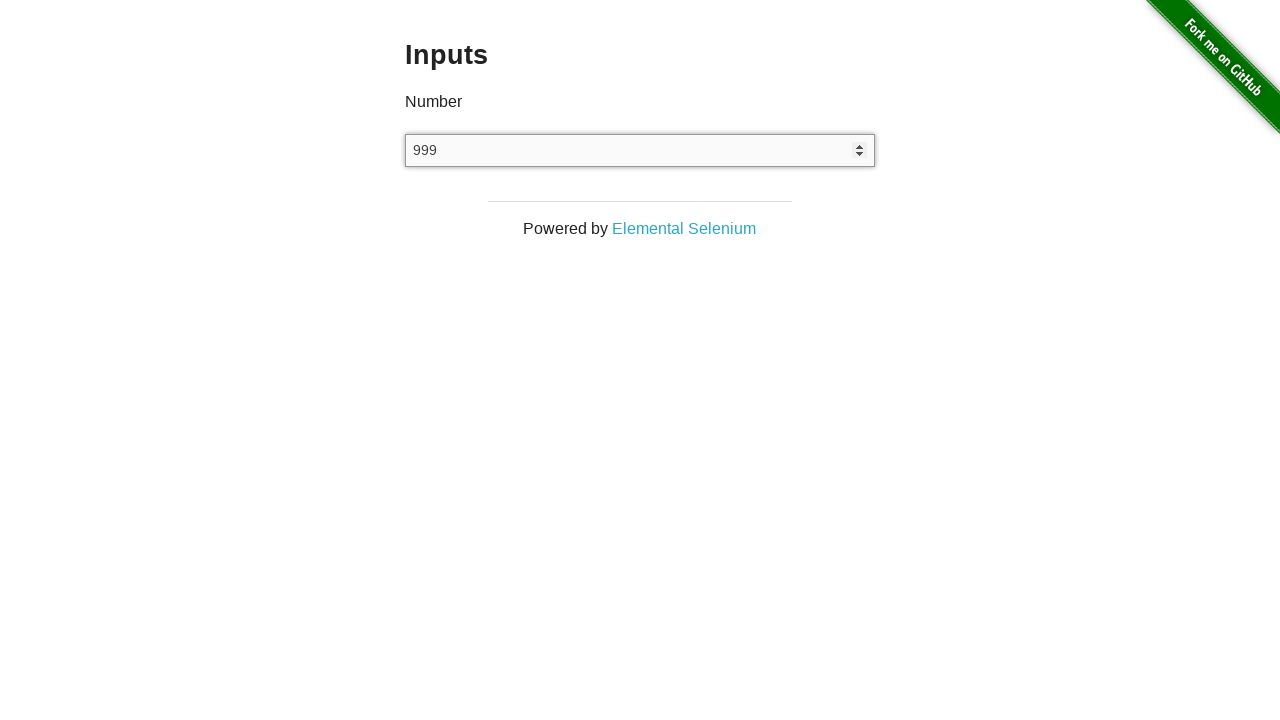

Pressed Enter key to confirm second number input on input
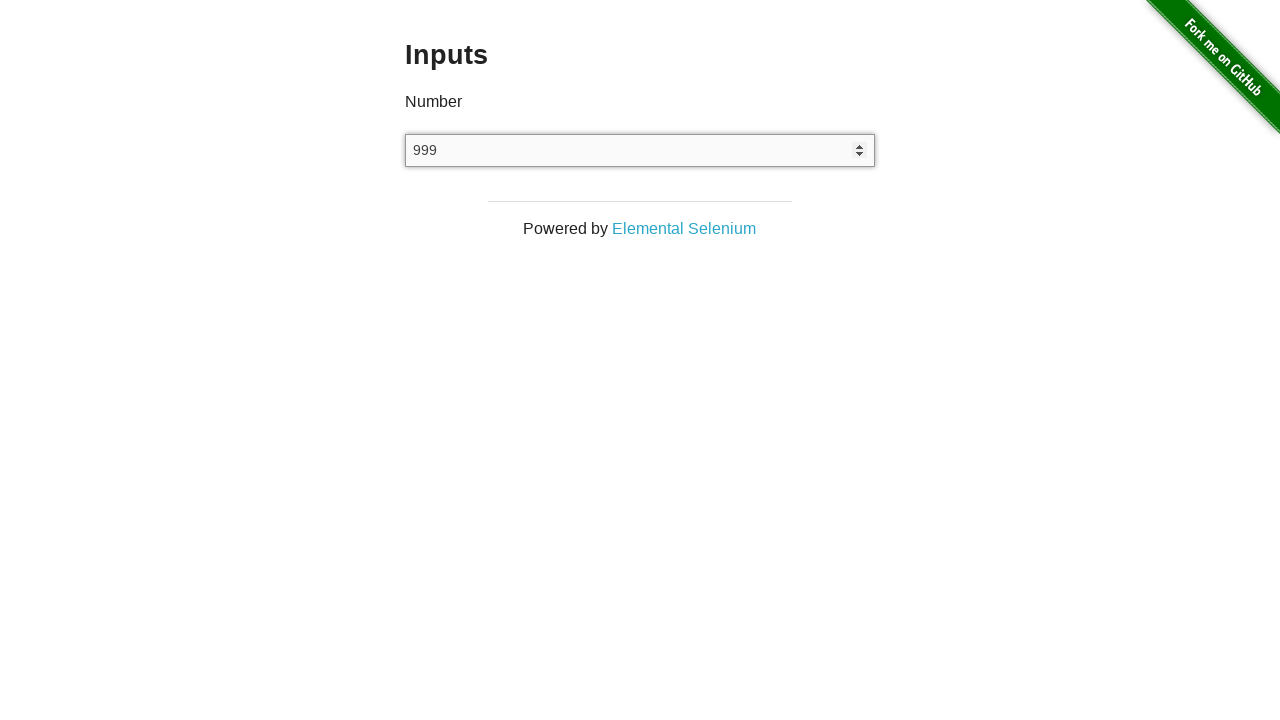

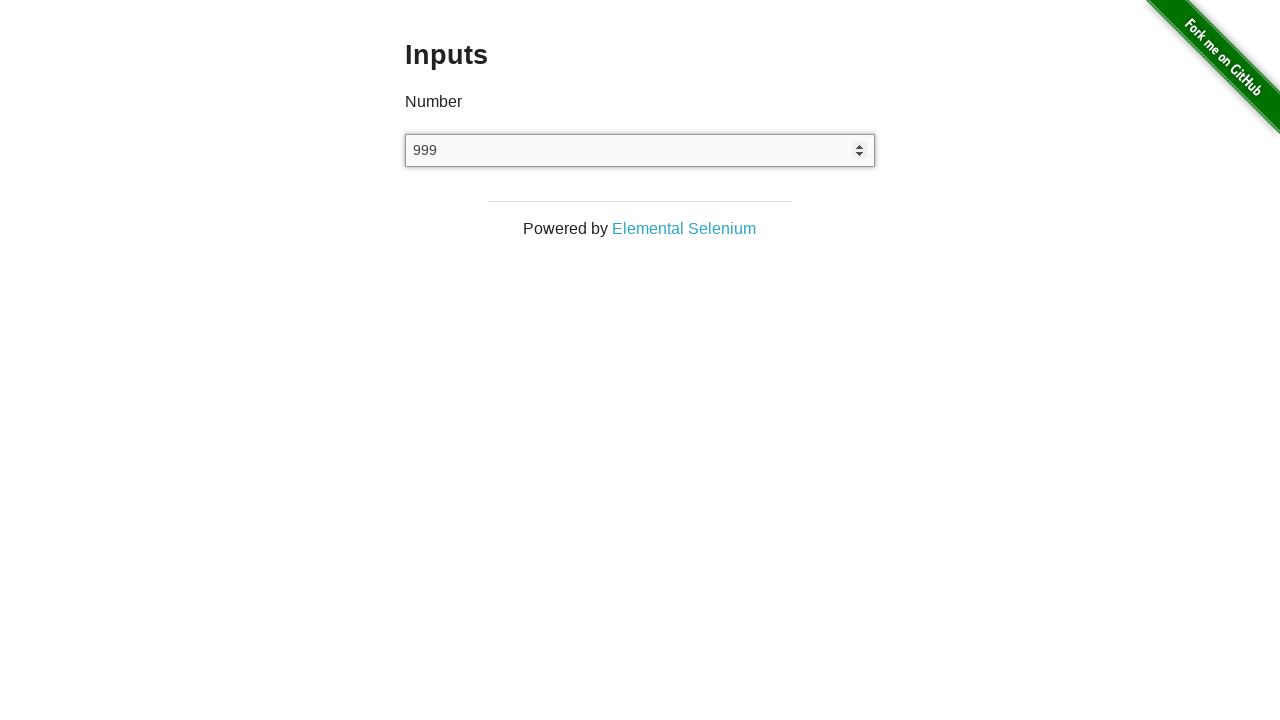